Tests browser window handling by clicking a button that opens a new tab and verifying content in the new tab

Starting URL: https://demoqa.com/browser-windows

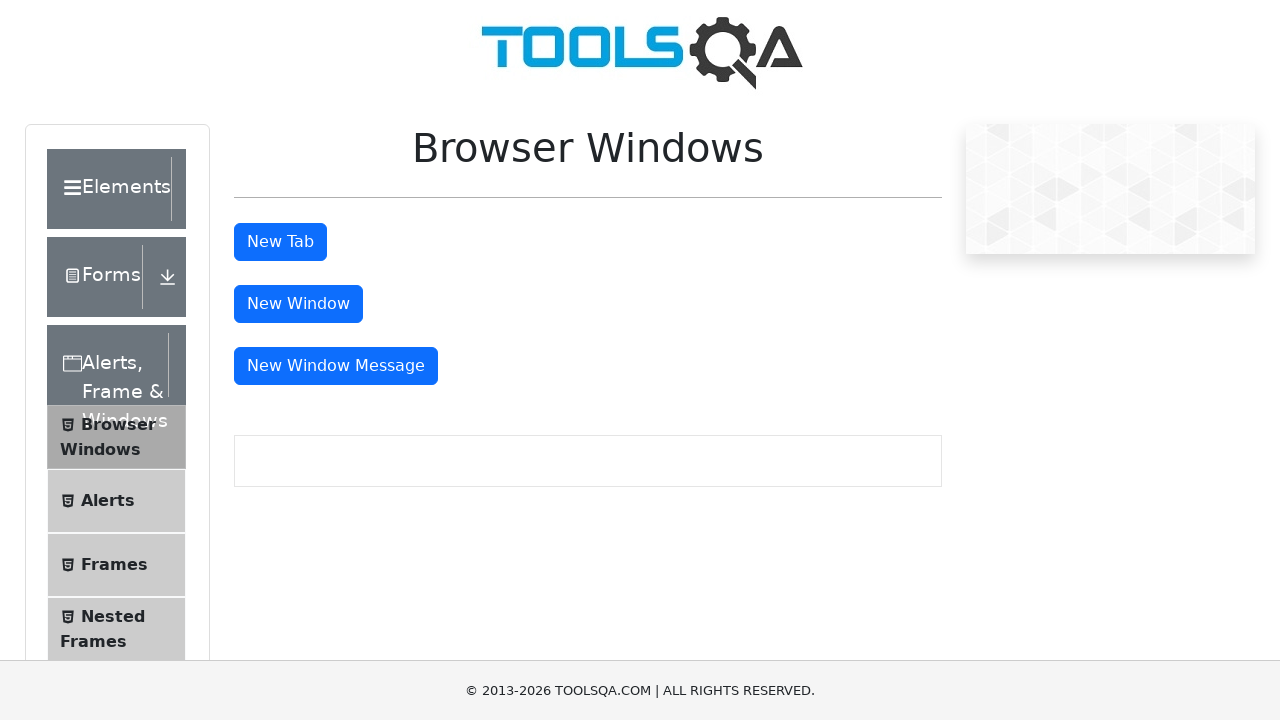

Clicked 'New Tab' button to open new tab at (280, 242) on #tabButton
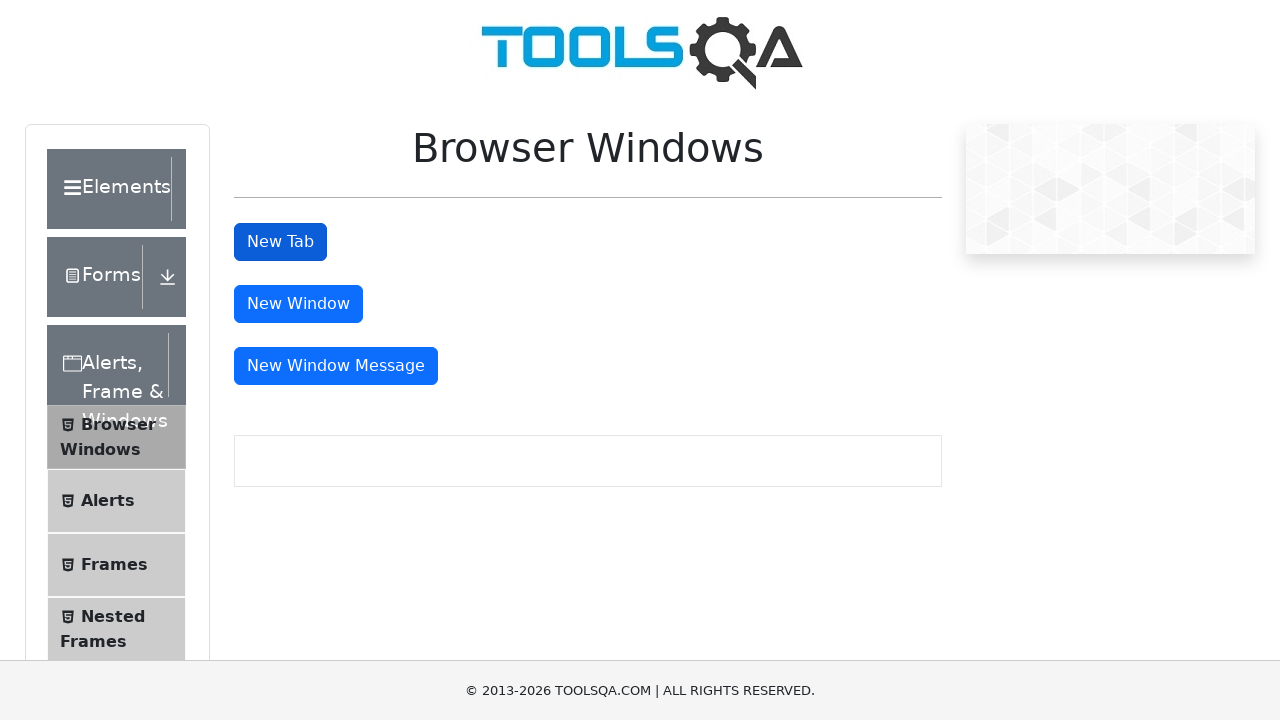

Obtained reference to newly opened tab
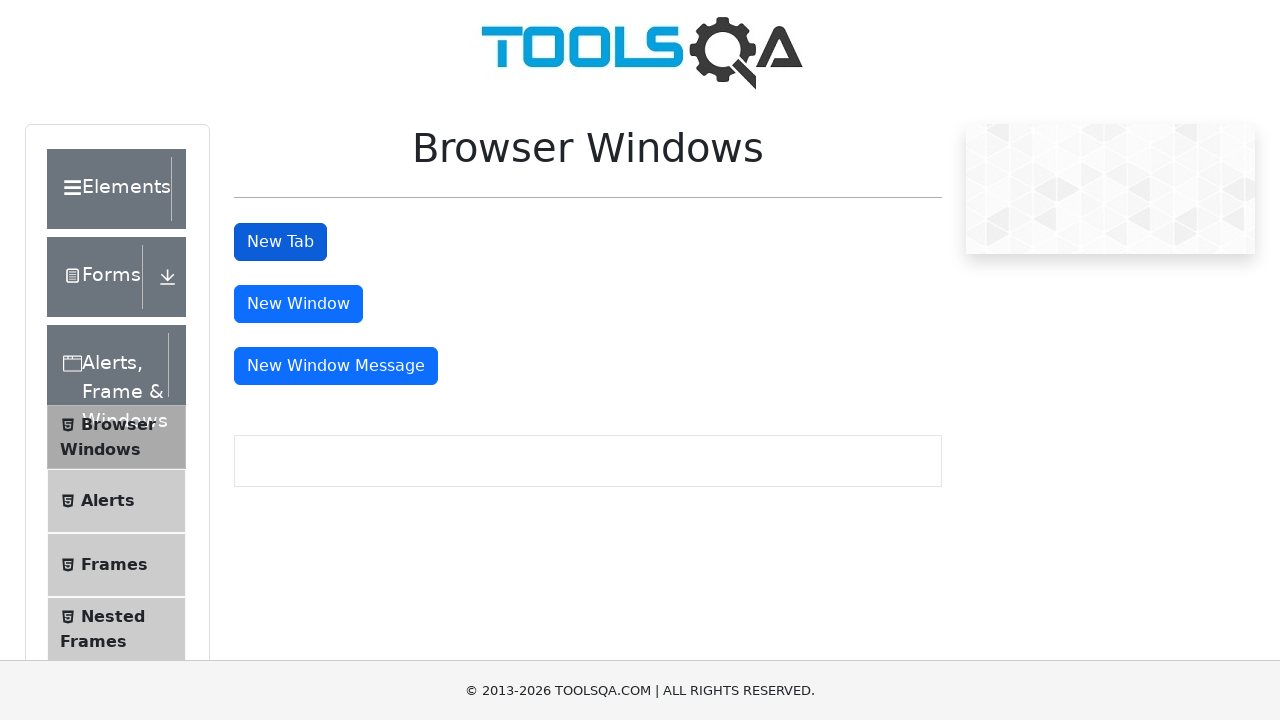

New tab loaded completely
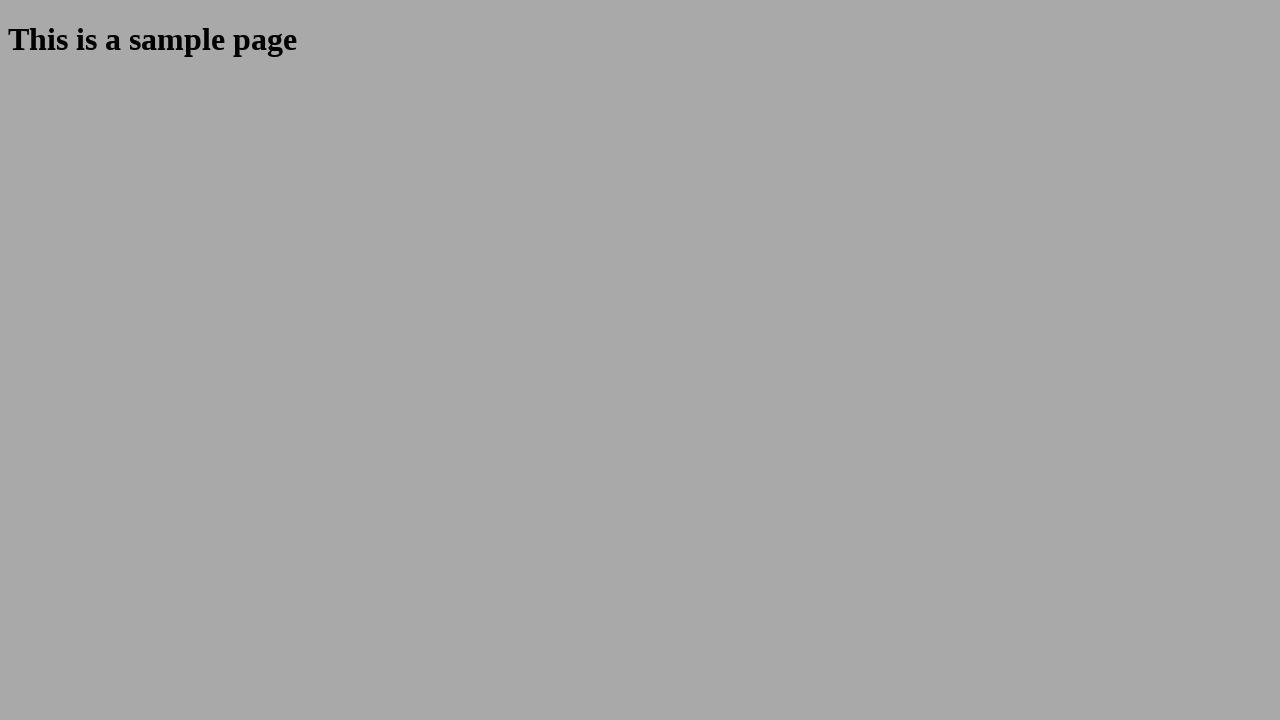

Located heading element in new tab
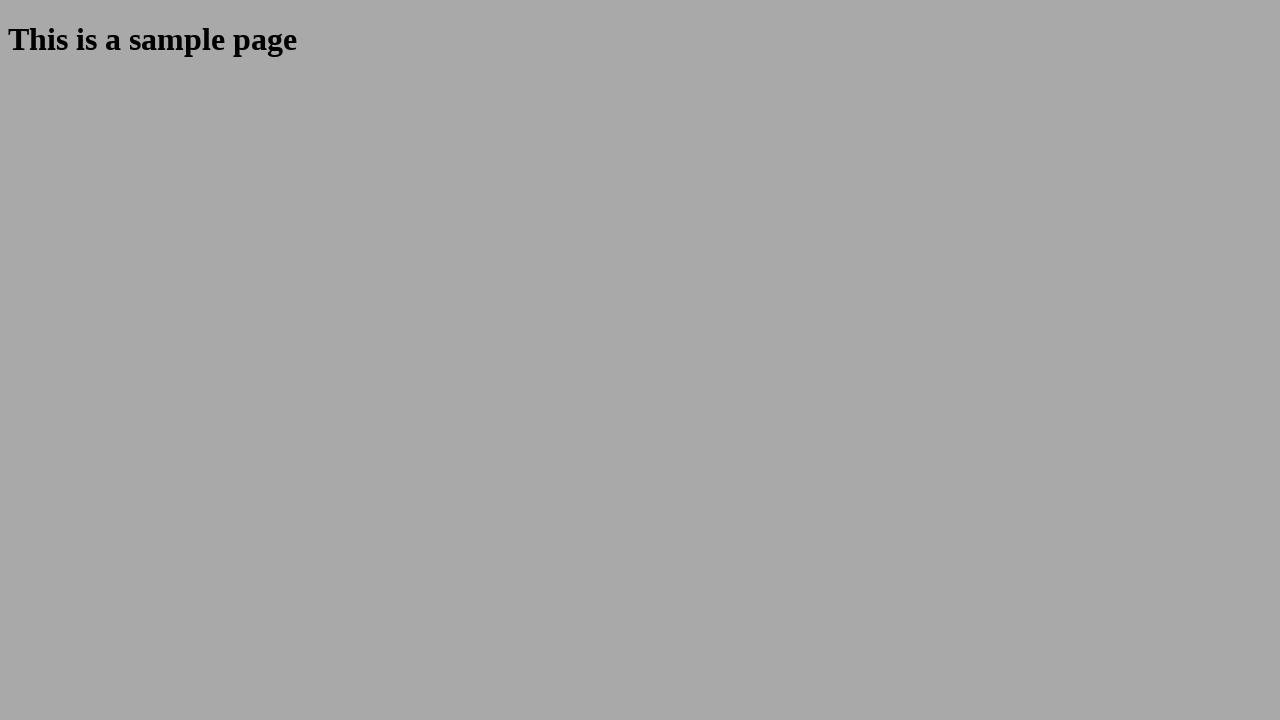

Heading element is ready
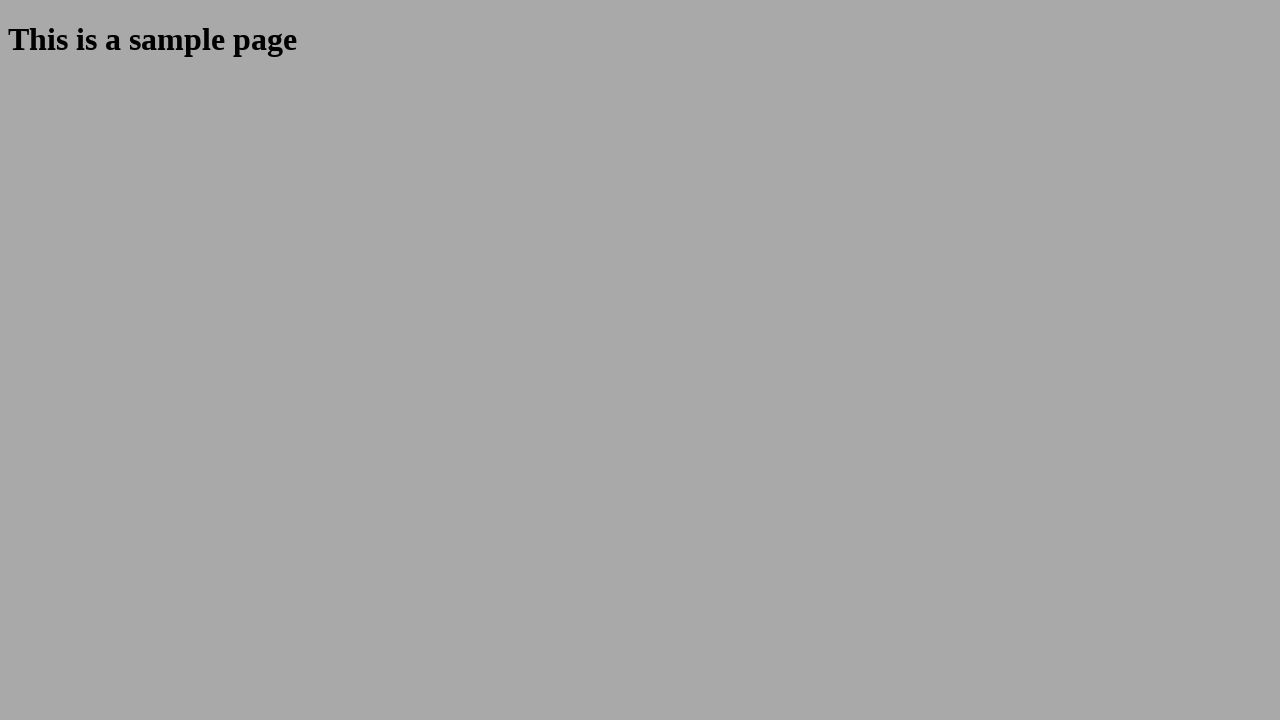

Read heading text: 'This is a sample page'
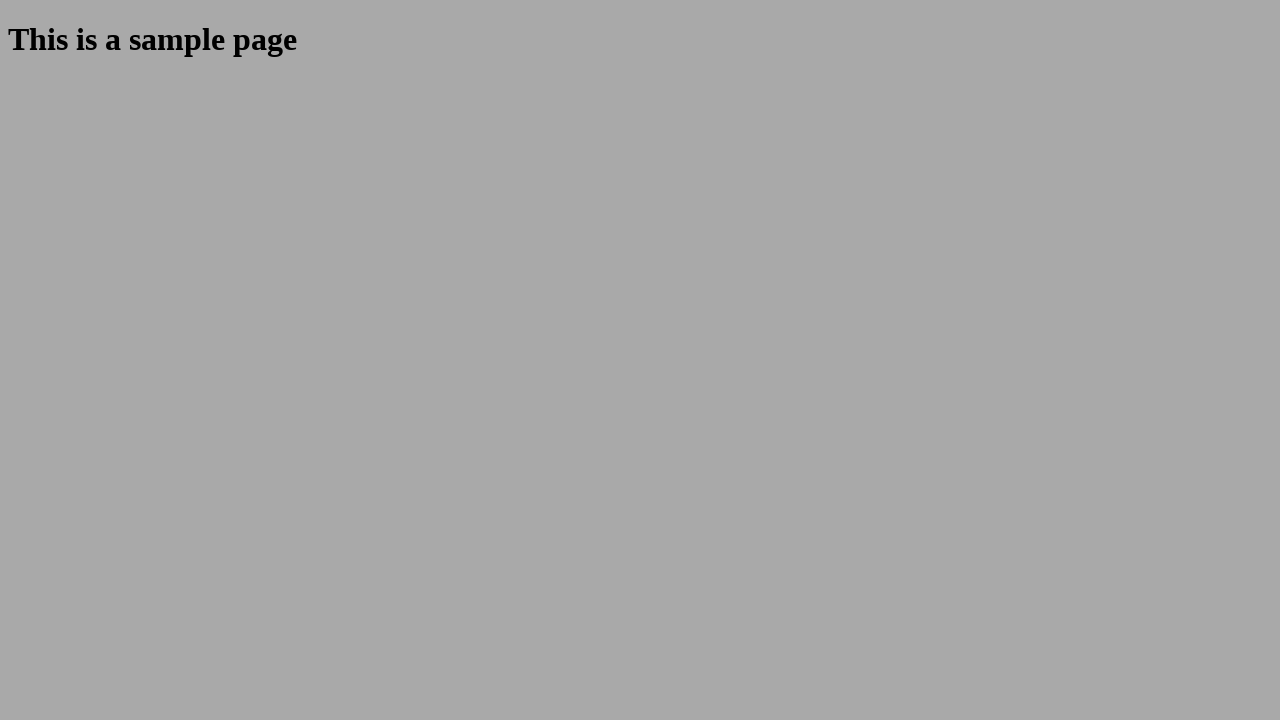

Closed new tab
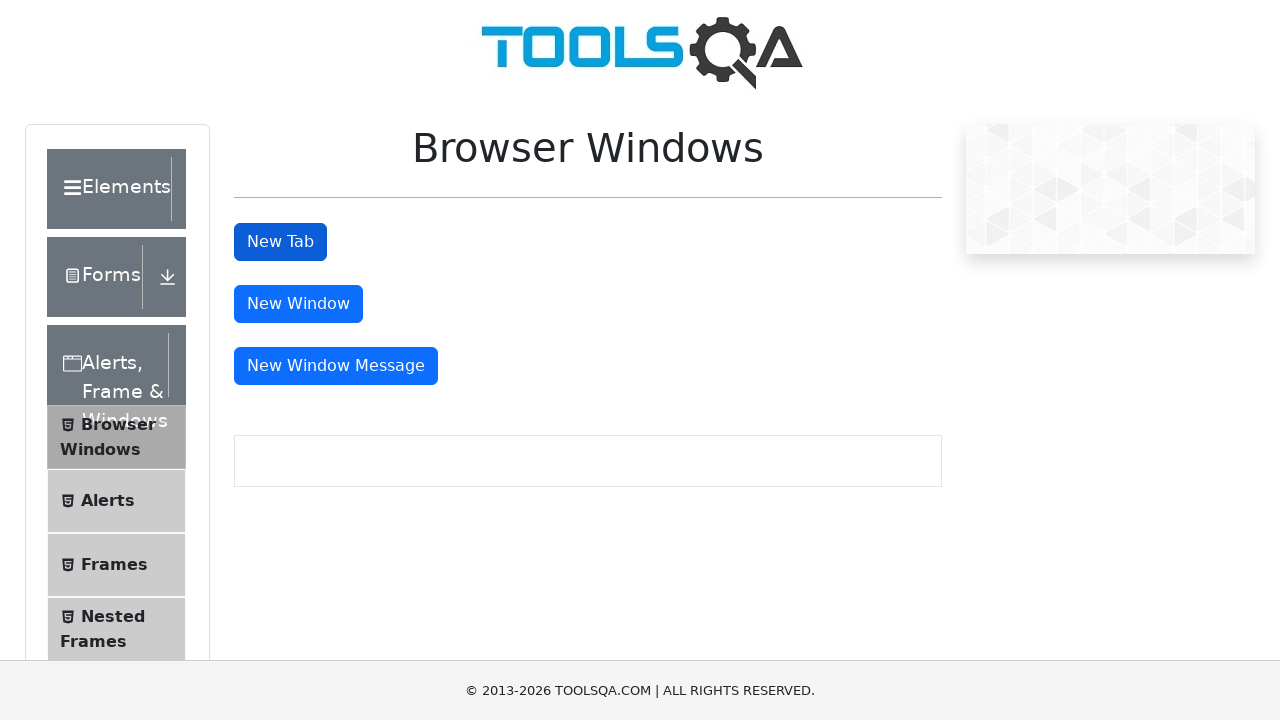

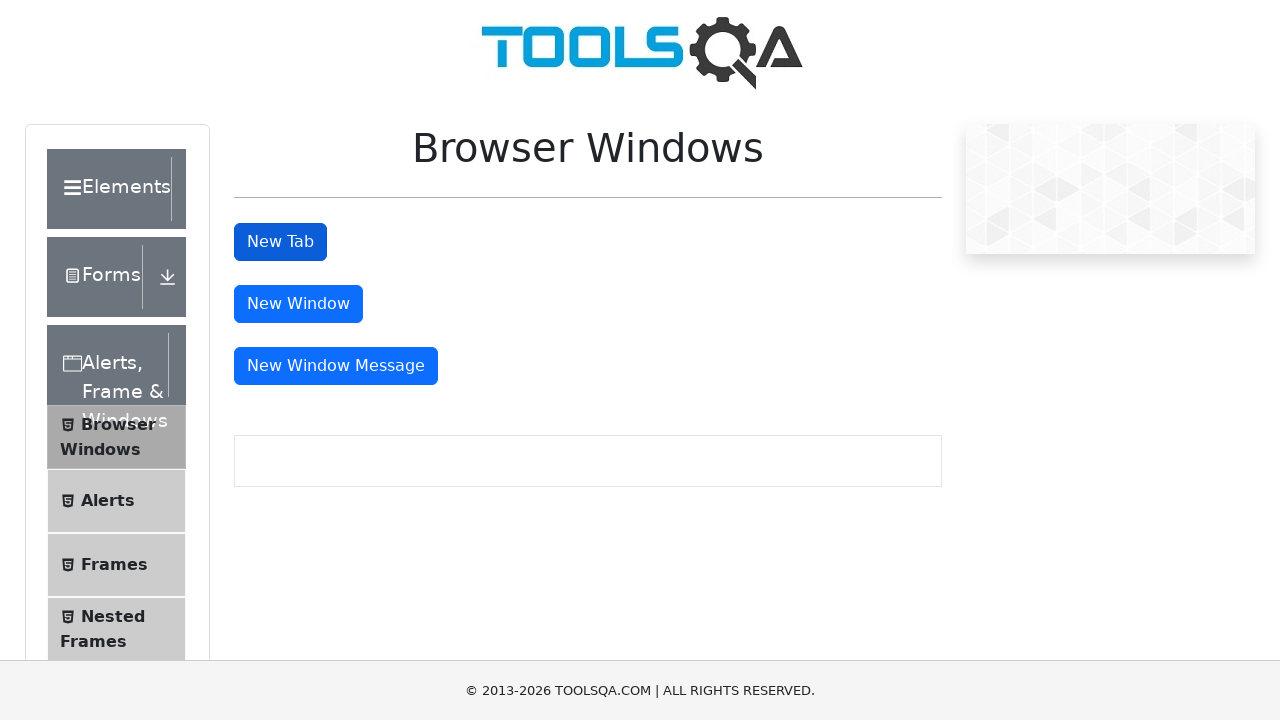